Tests the Delta Airlines date picker by opening the calendar, navigating to March, and selecting the 15th as the departure date

Starting URL: https://www.delta.com

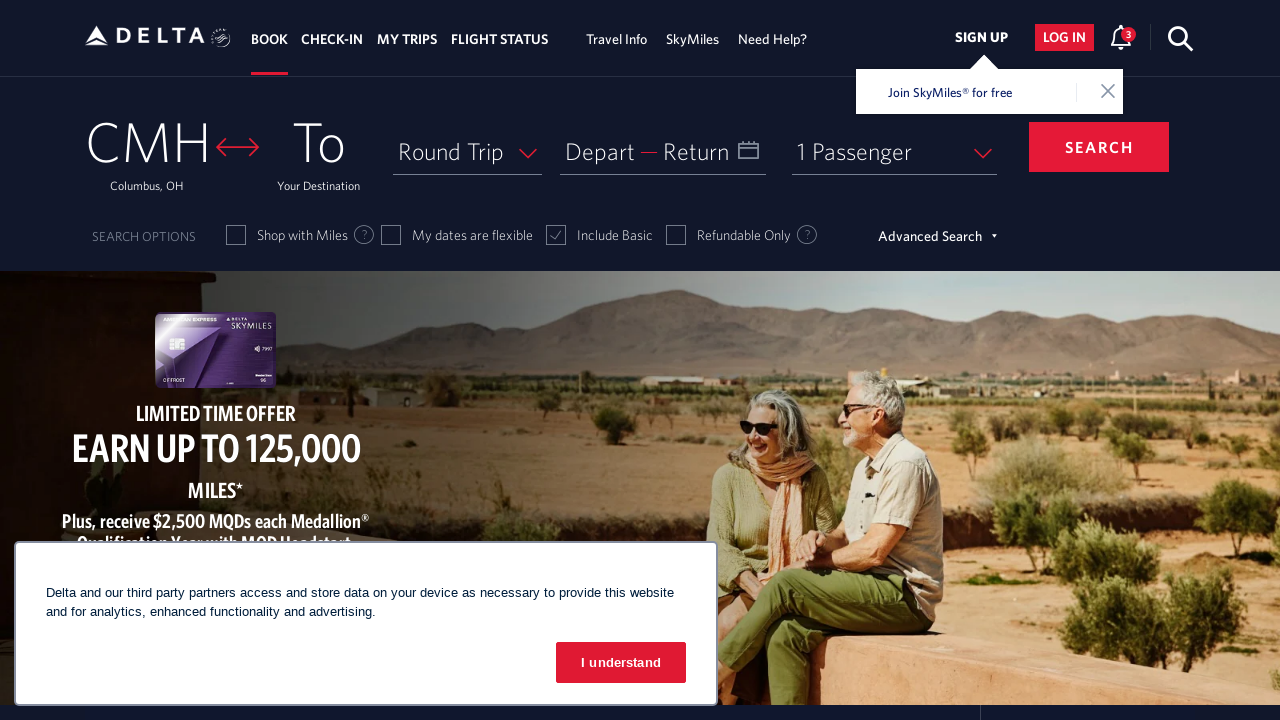

Clicked on Depart field to open date picker at (600, 151) on xpath=//span[text()='Depart']
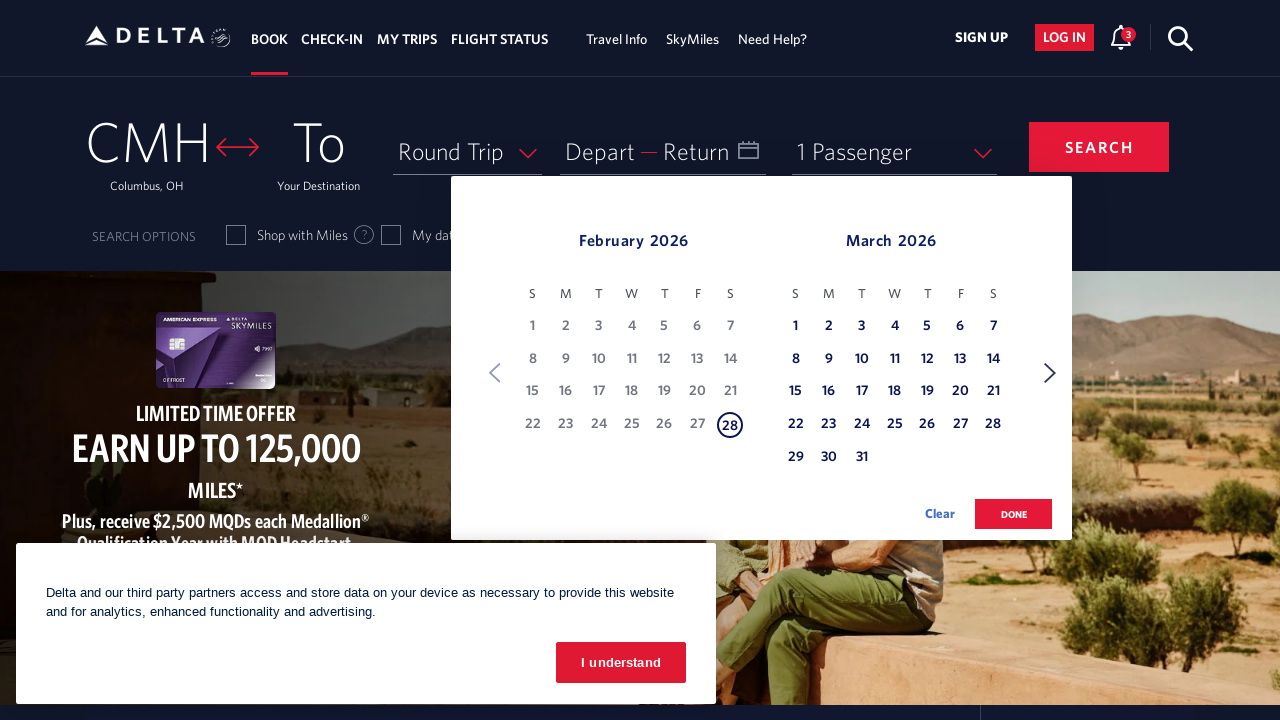

Calendar date picker loaded and is visible
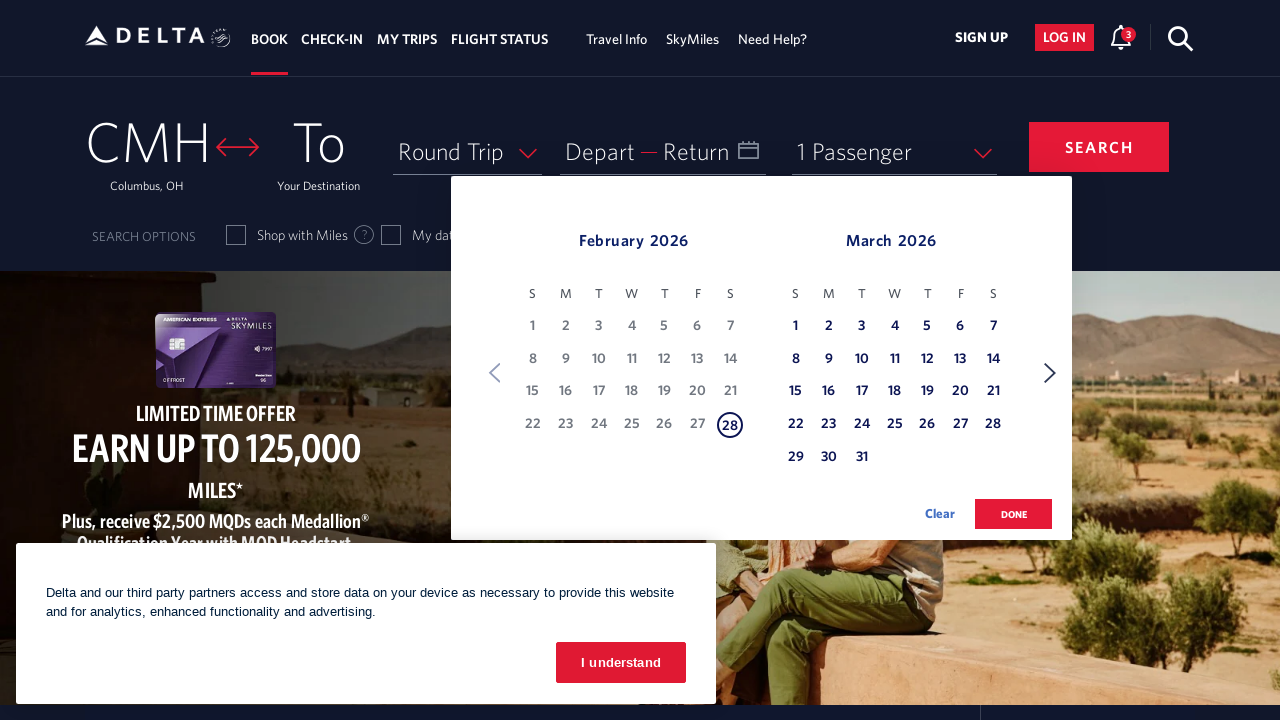

Clicked Next button to navigate to next month at (1050, 373) on xpath=//span[text()='Next']
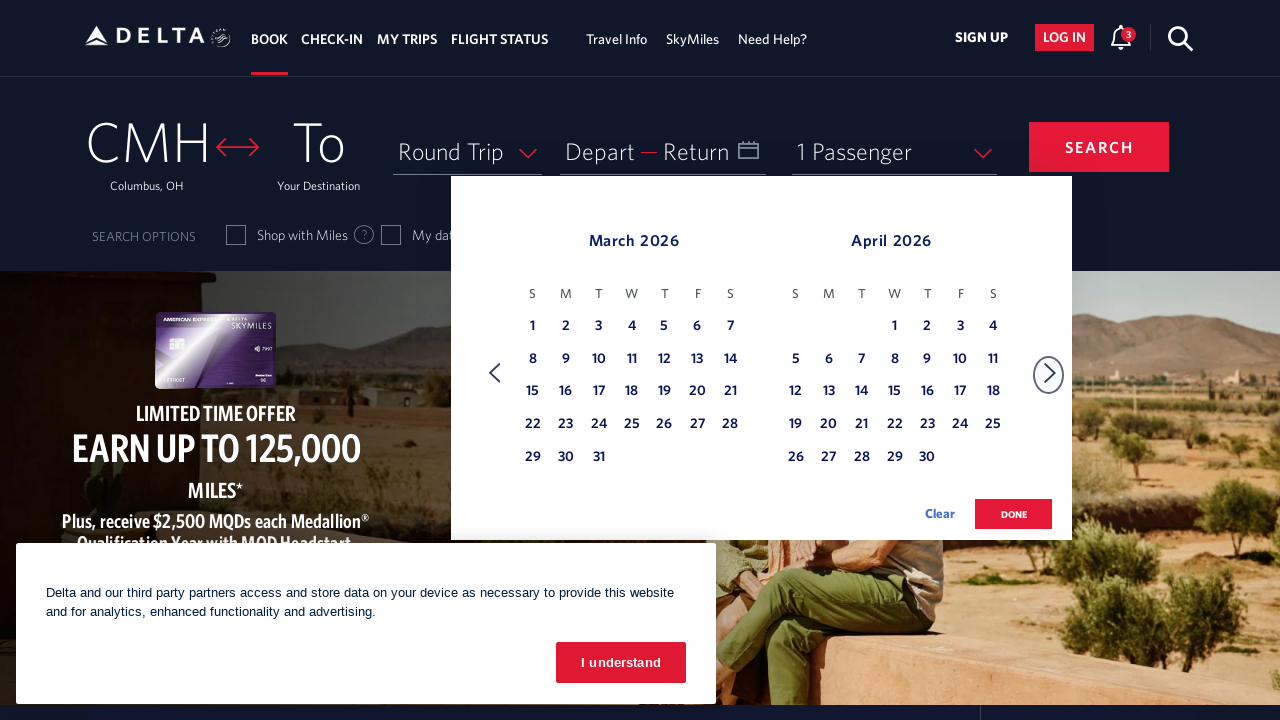

Waited for calendar to update
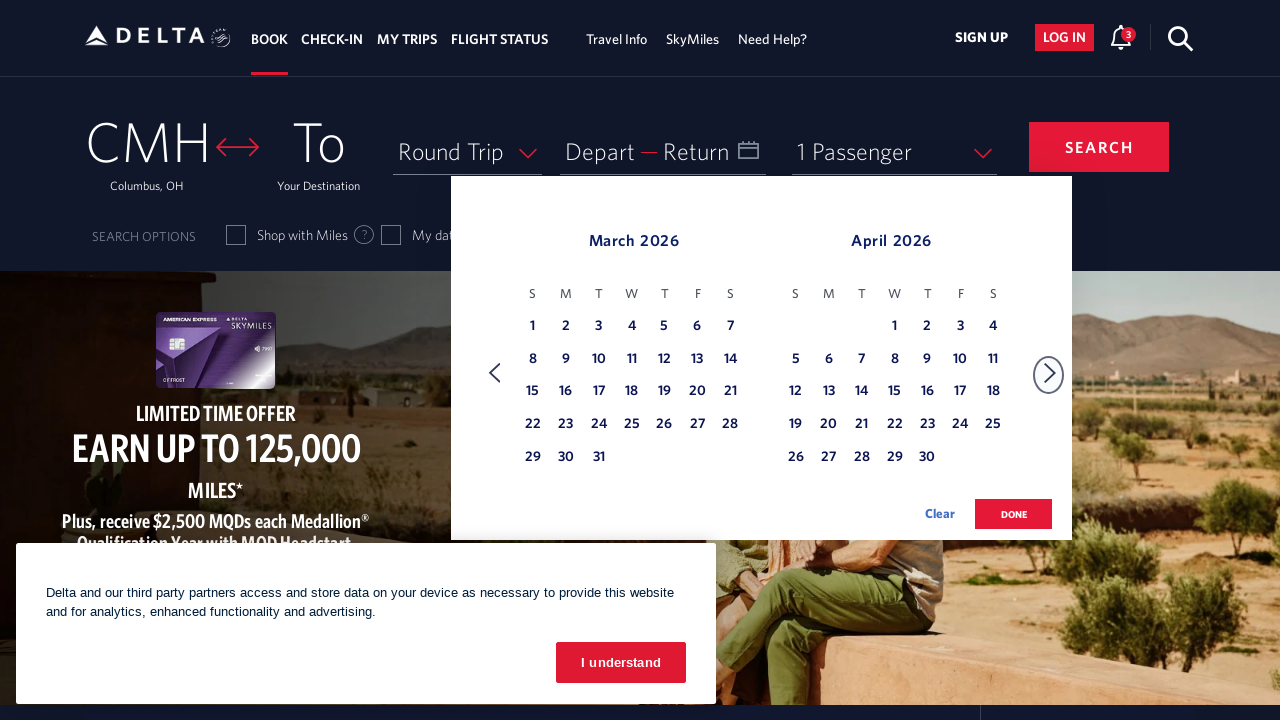

Navigated to March in the calendar
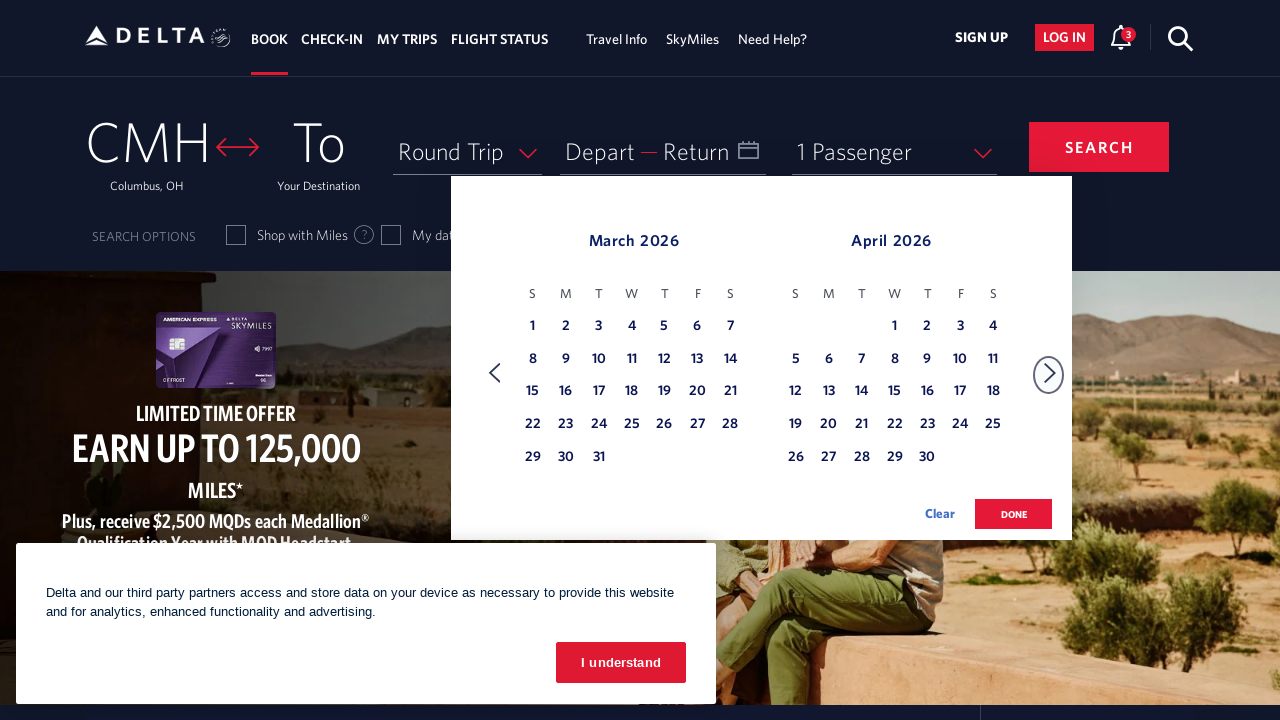

Selected March 15th as the departure date at (533, 392) on (//table[@class='dl-datepicker-calendar'])[1]/tbody/tr/td >> nth=21
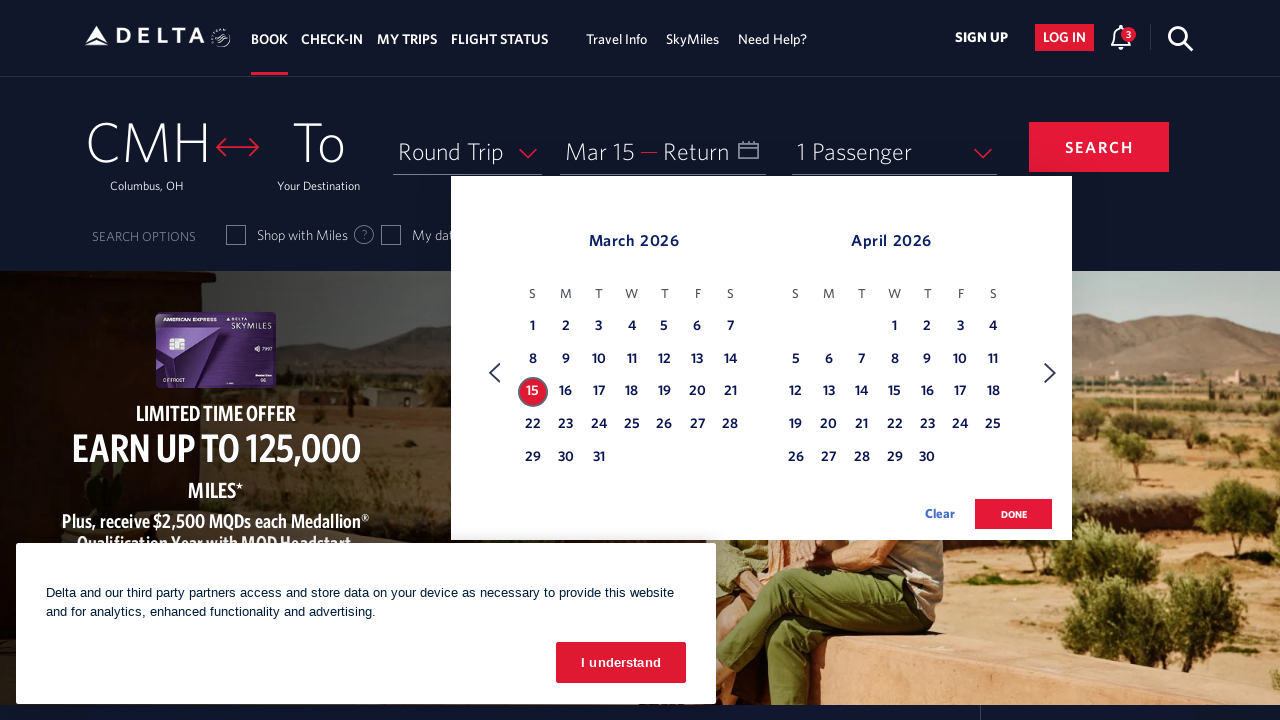

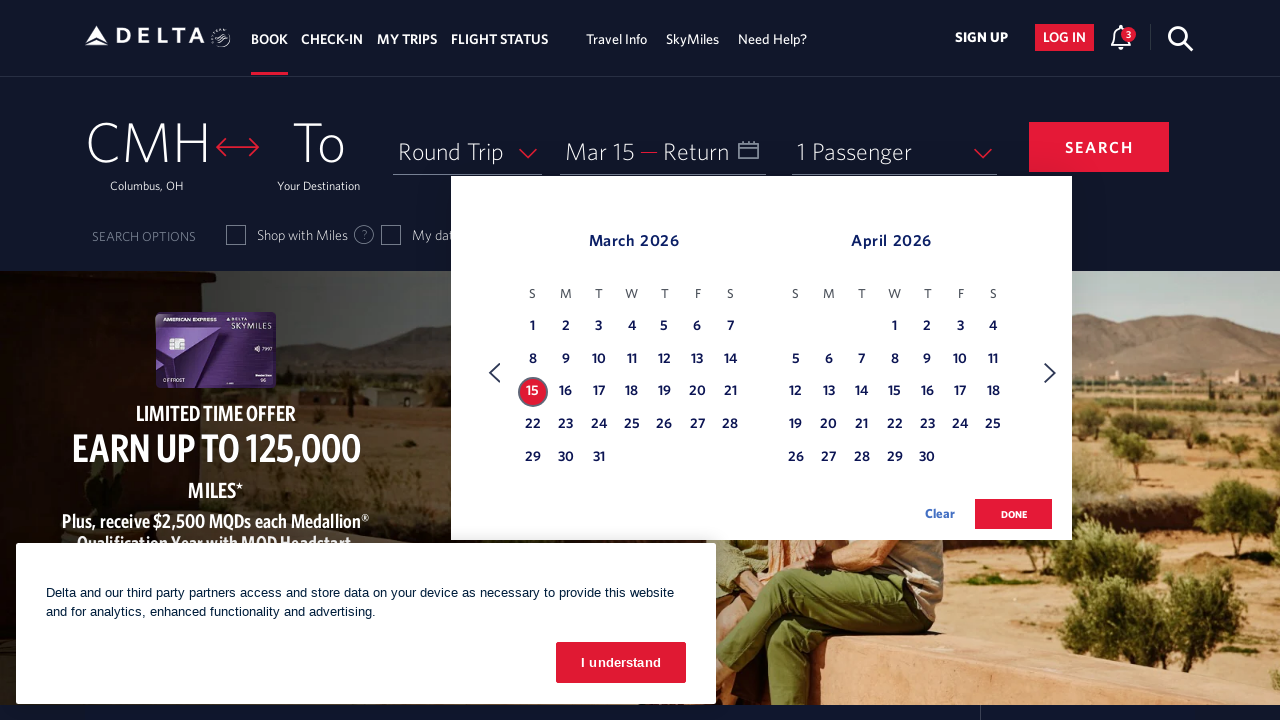